Tests datalist input by typing a value and verifying selection

Starting URL: https://bonigarcia.dev/selenium-webdriver-java/web-form.html

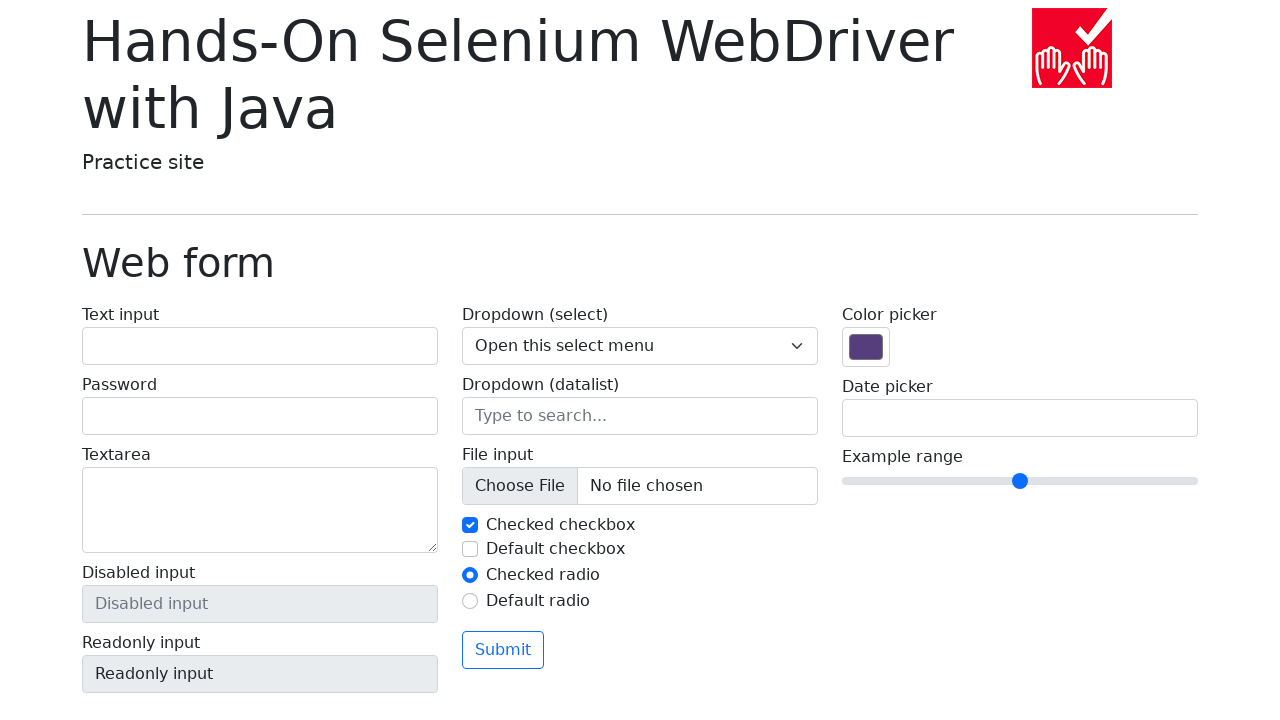

Navigated to web form page
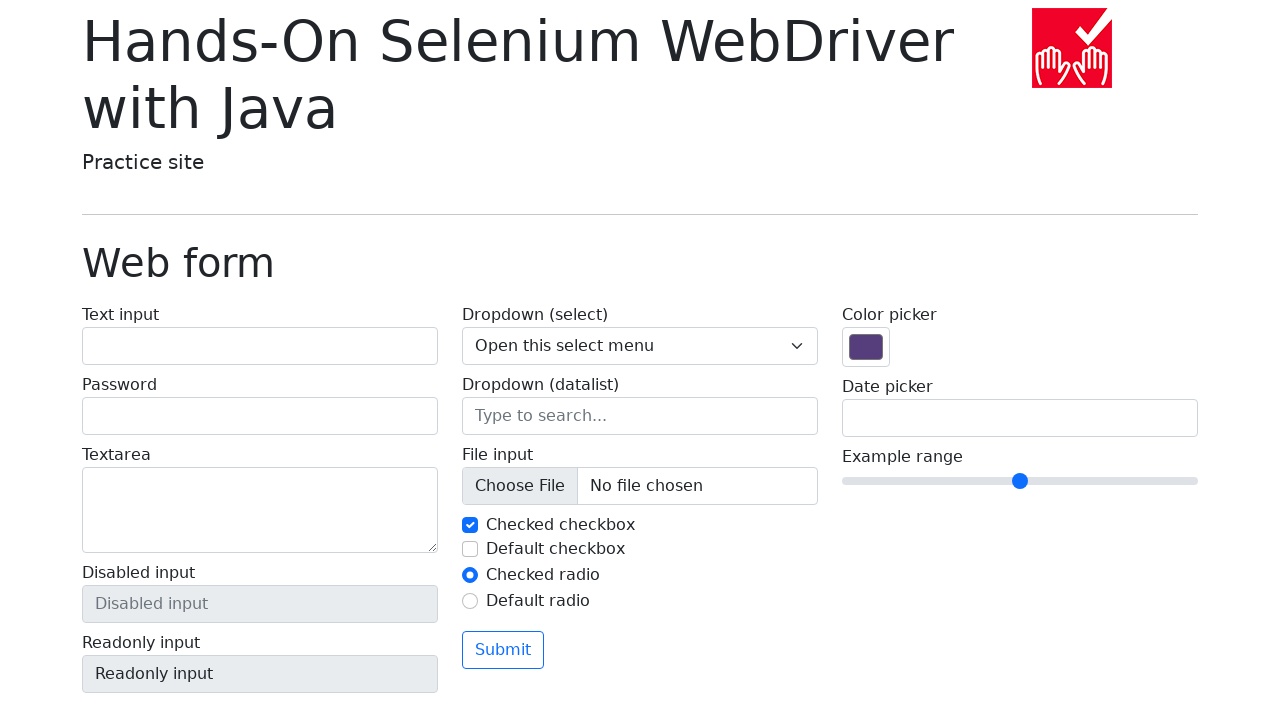

Located datalist options
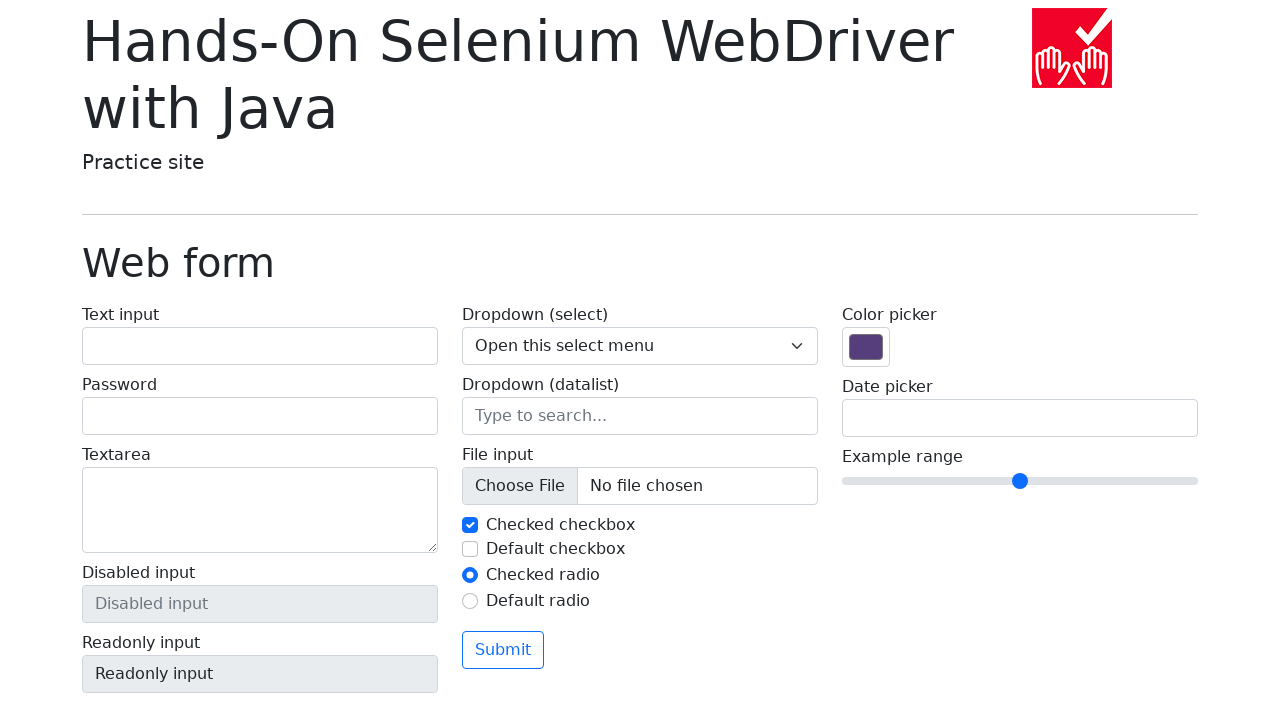

Verified datalist has 5 options
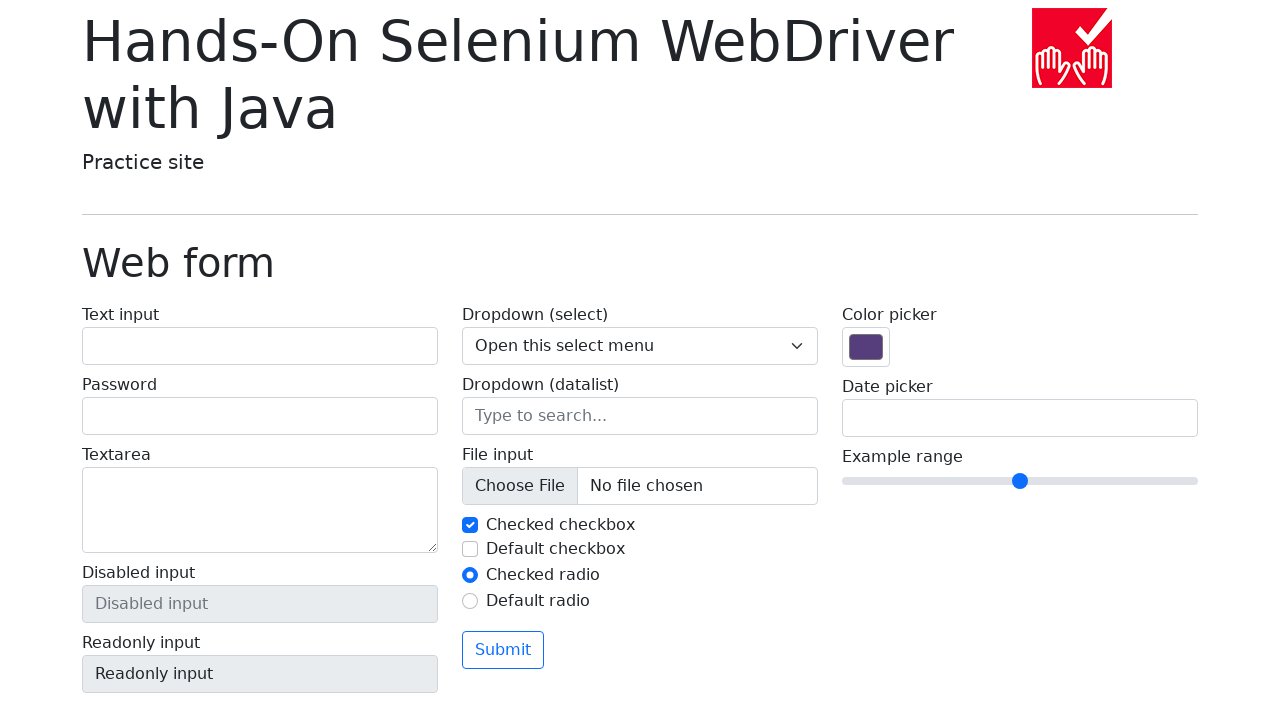

Filled datalist input with 'San Francisco' on input[name='my-datalist']
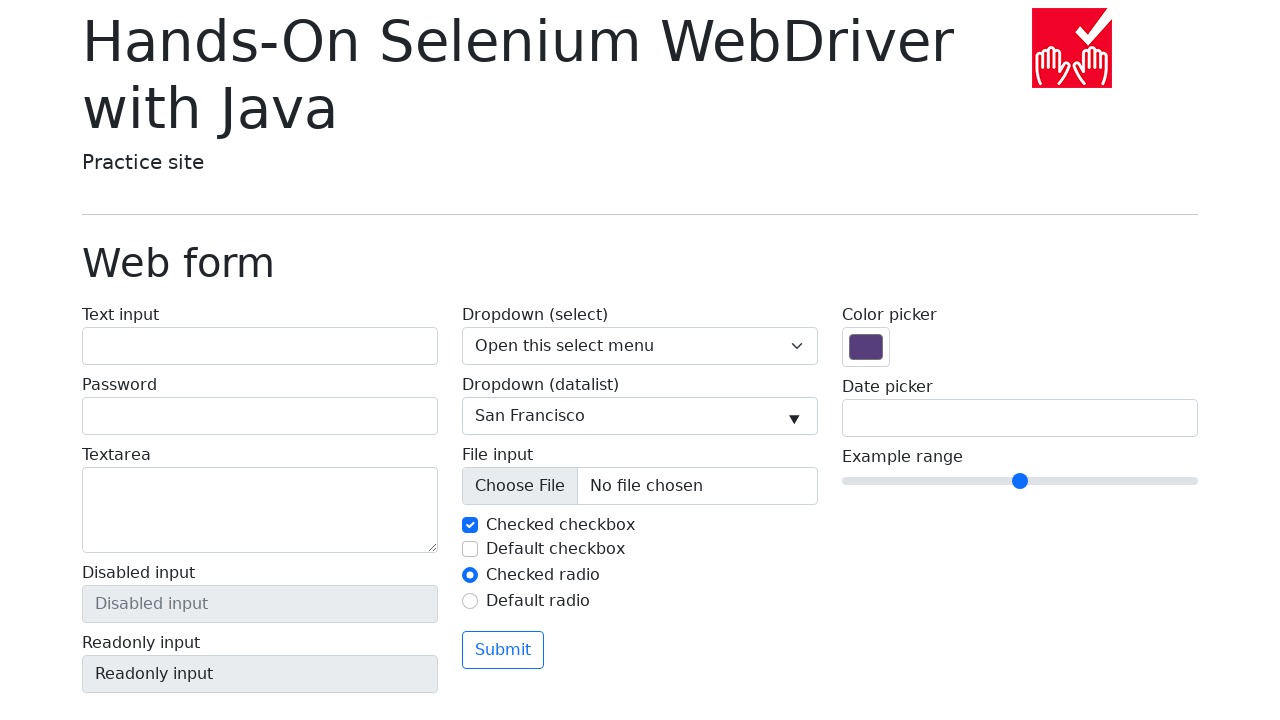

Located datalist input field
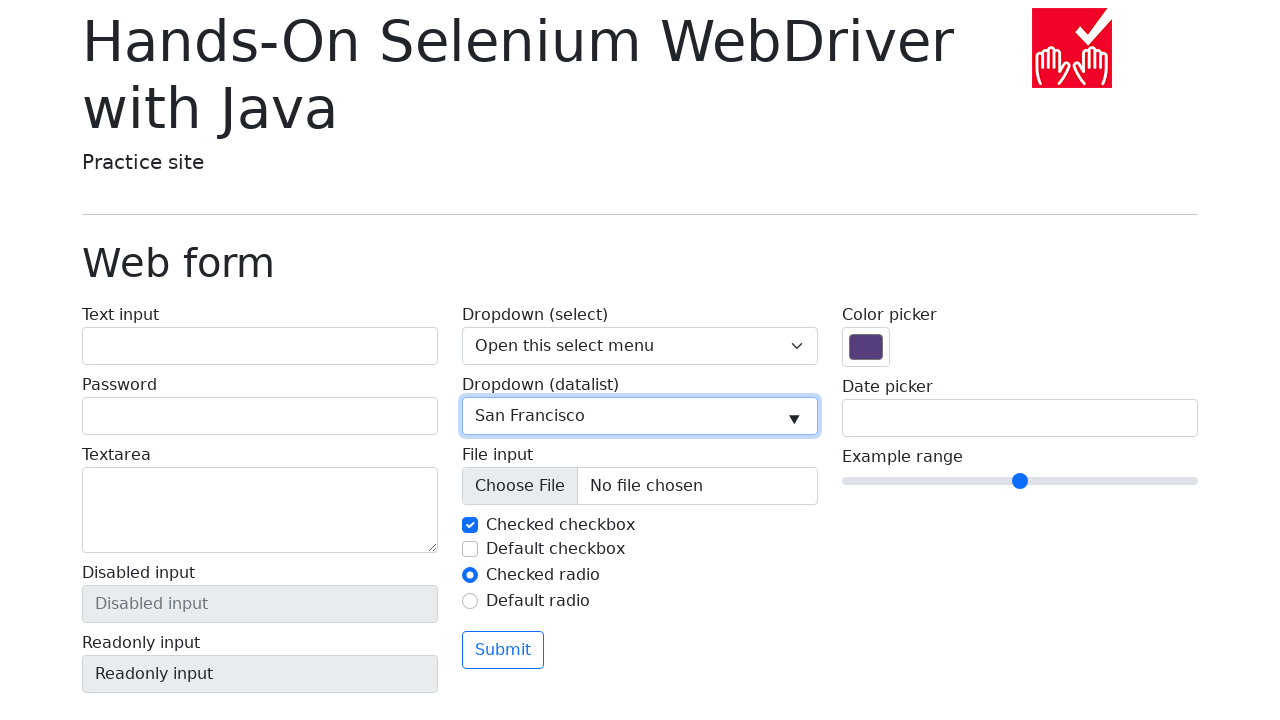

Verified datalist input value is 'San Francisco'
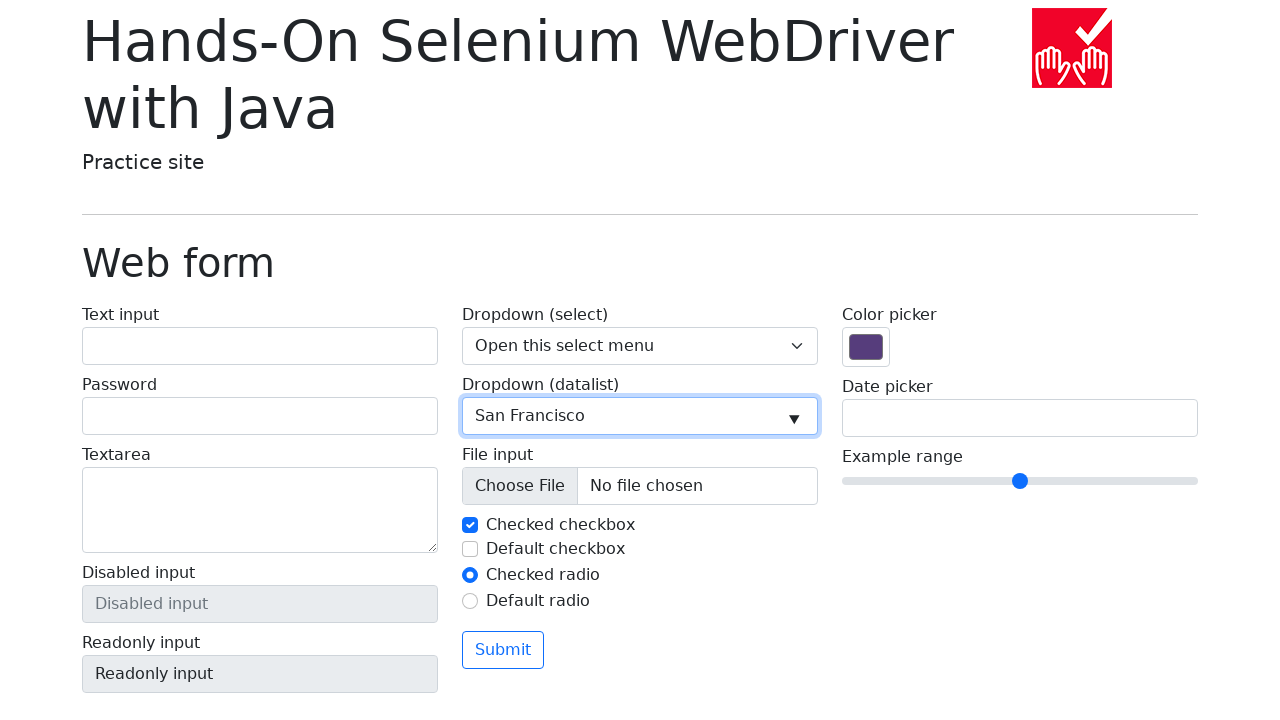

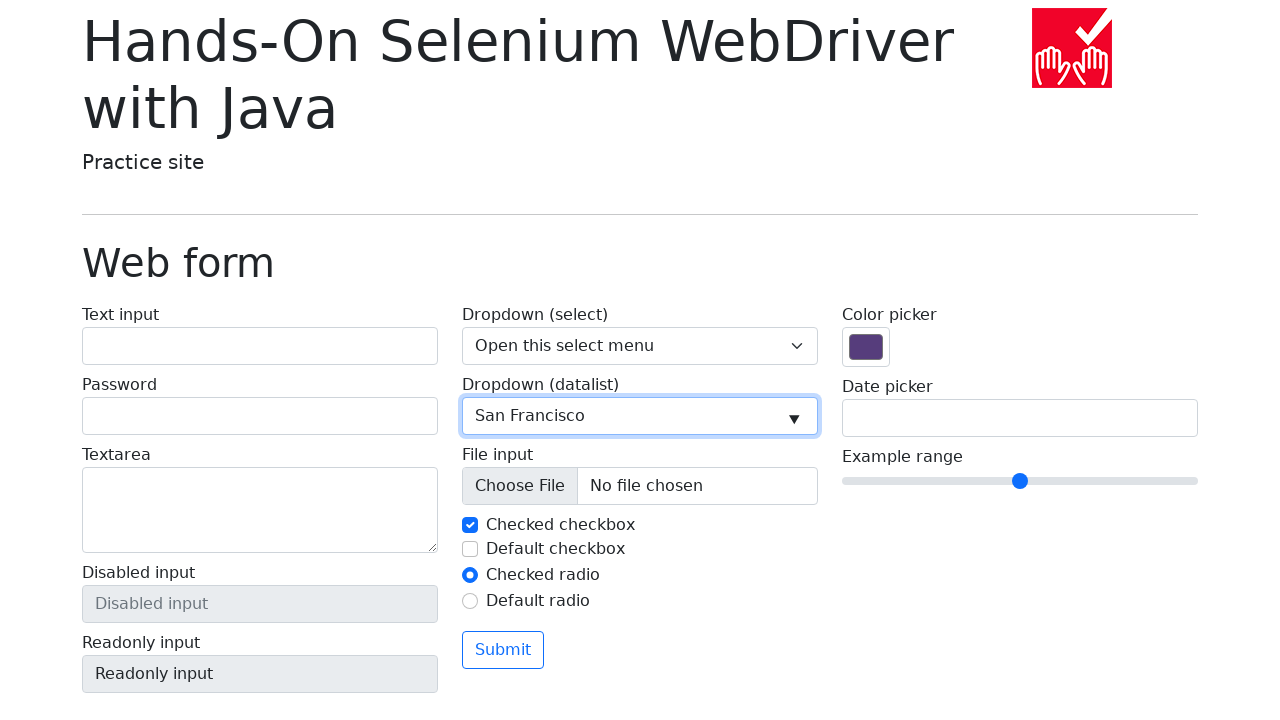